Navigates to ITMO university master's program pages and verifies that the "Download curriculum" button is visible and clickable. Tests two different program pages: AI and AI Product.

Starting URL: https://abit.itmo.ru/program/master/ai

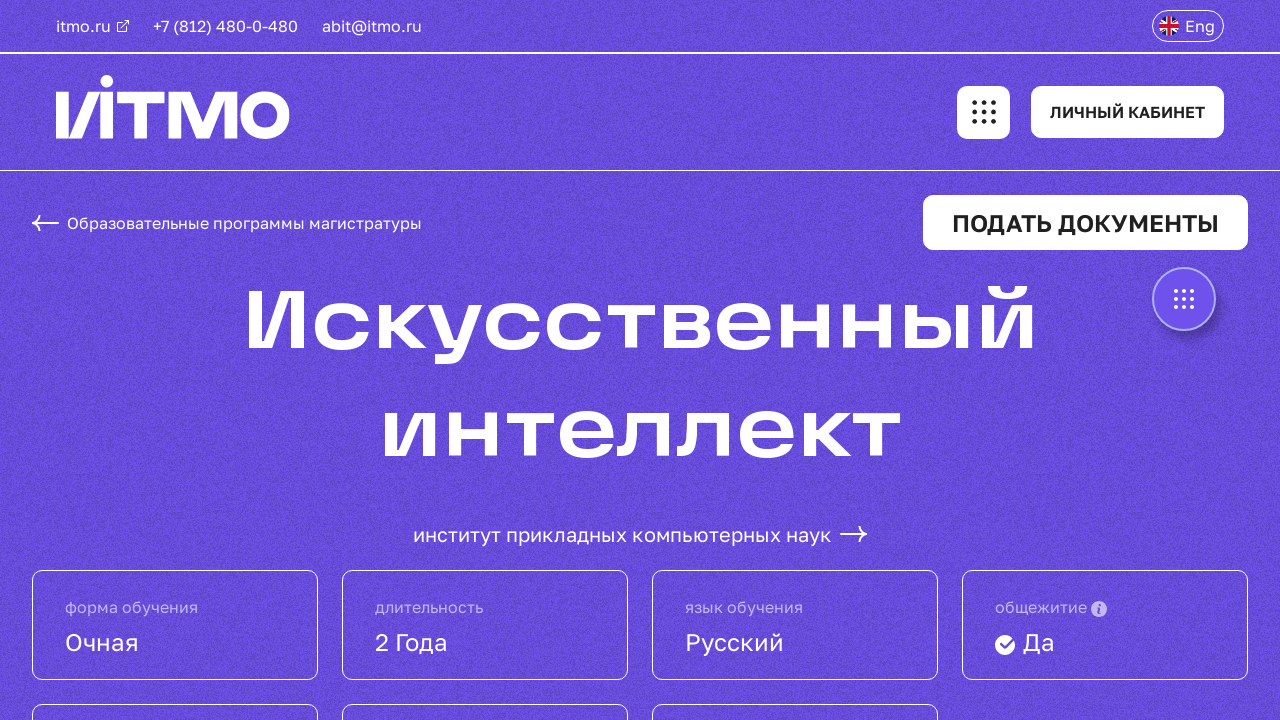

Waited for page to load (domcontentloaded) on AI program page
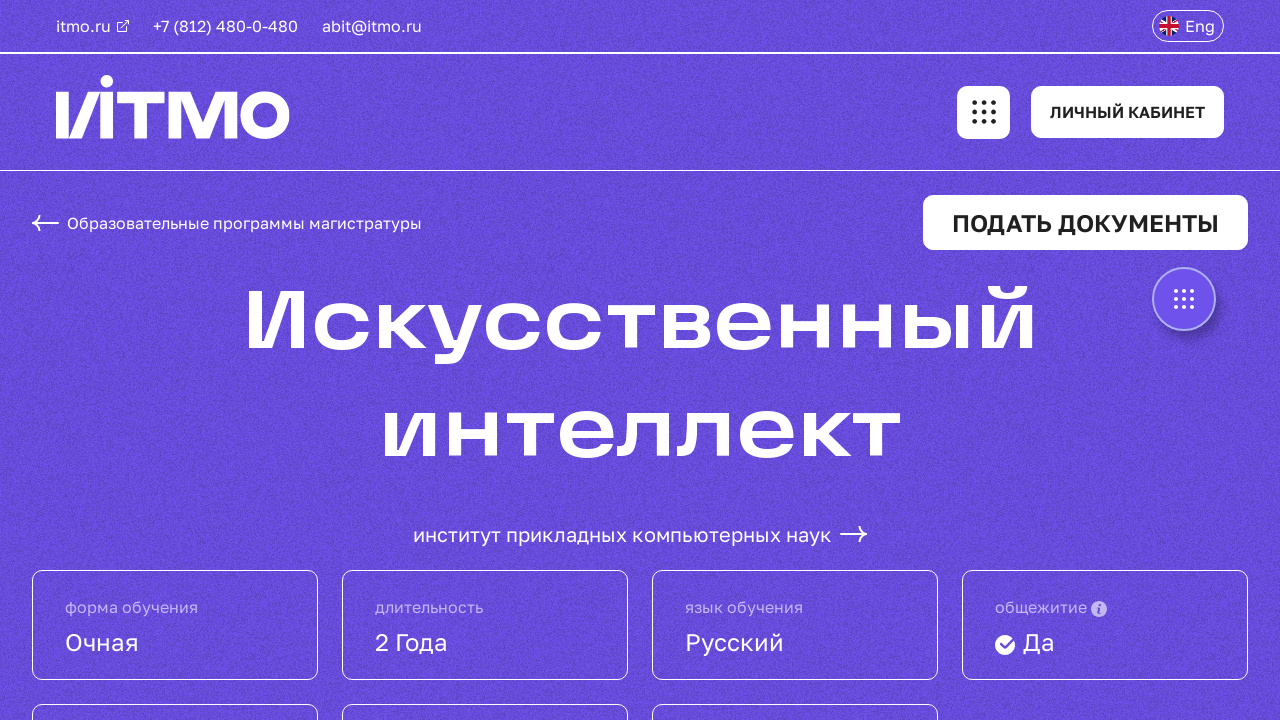

Located 'Download curriculum' button on AI program page
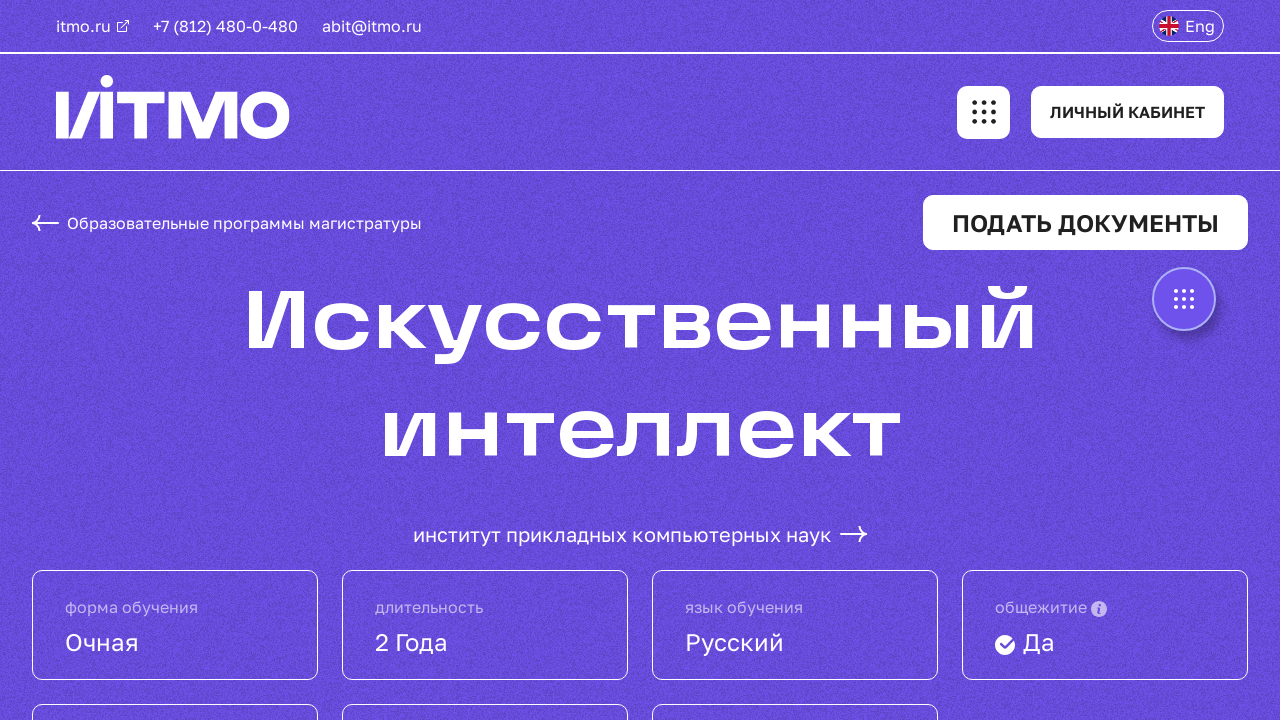

Verified 'Download curriculum' button is visible on AI program page
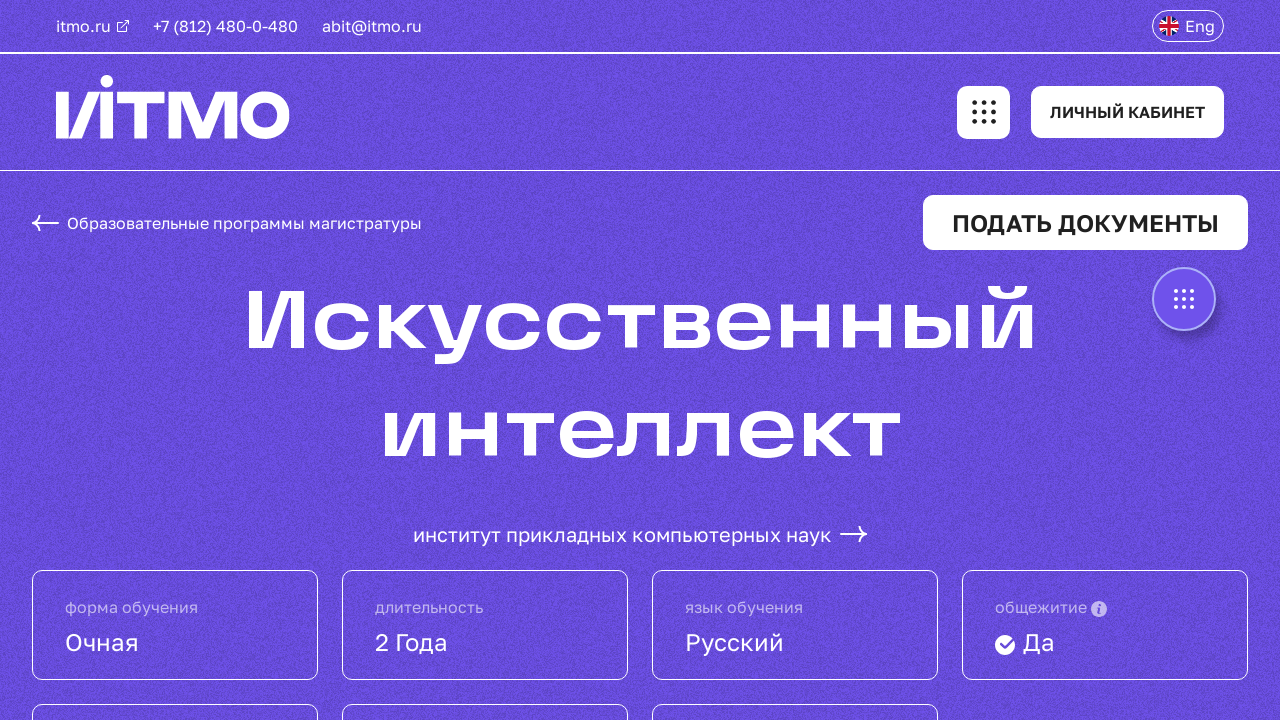

Navigated to AI Product master's program page
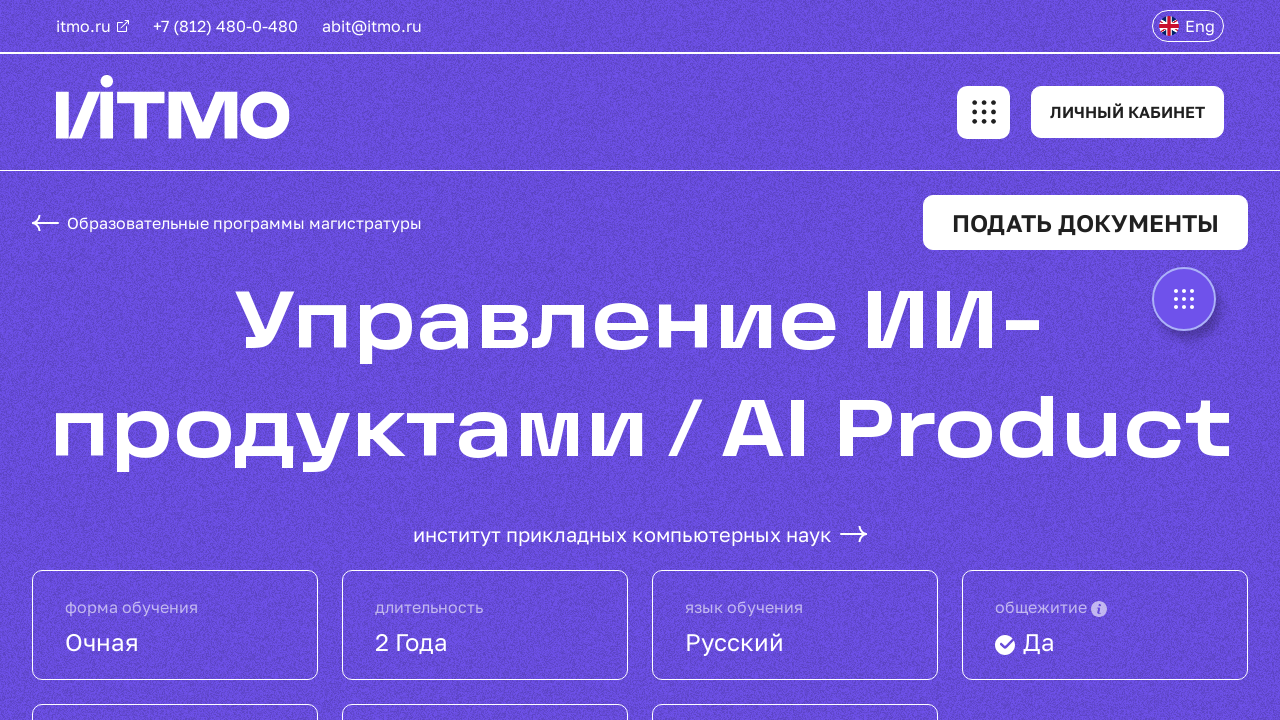

Located 'Download curriculum' button on AI Product program page
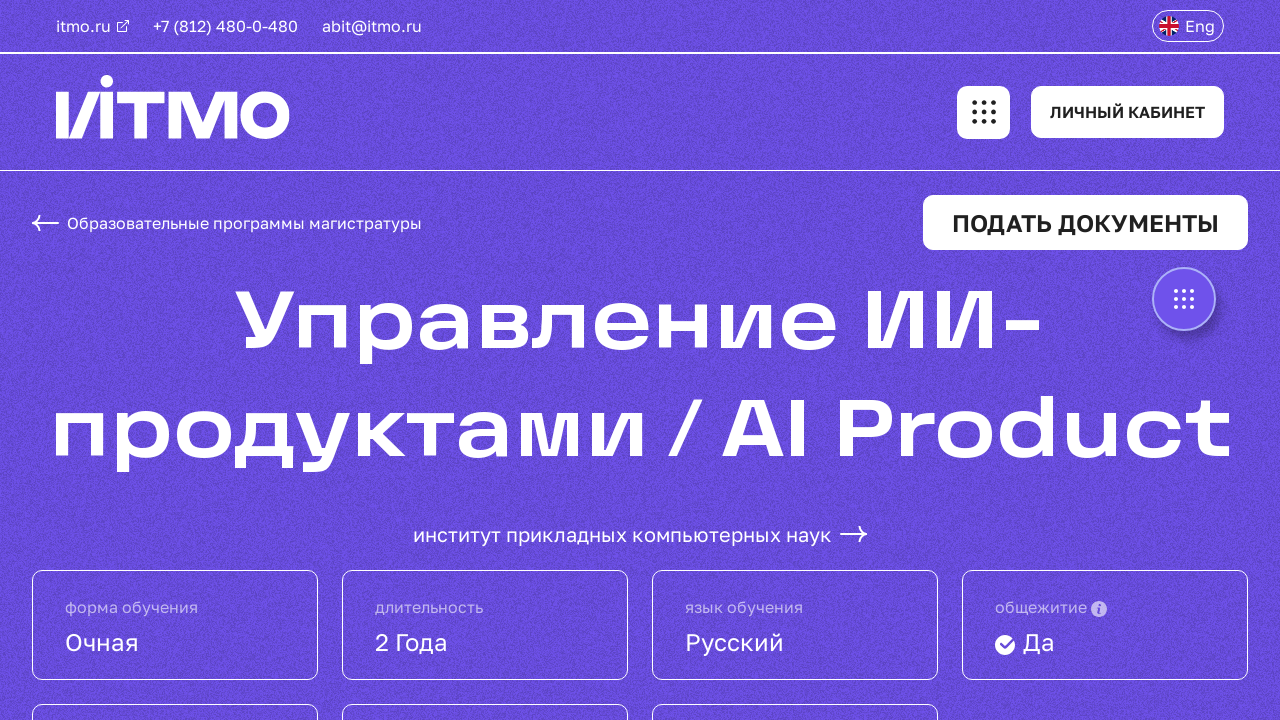

Verified 'Download curriculum' button is visible on AI Product program page
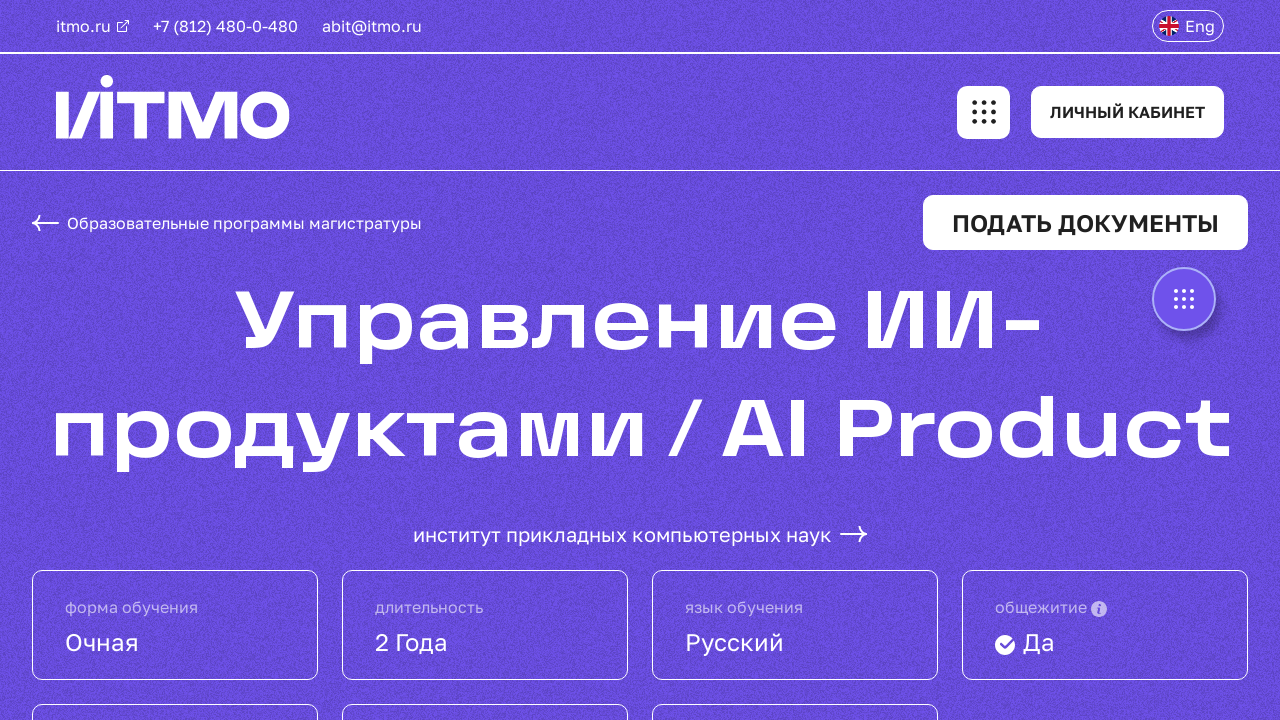

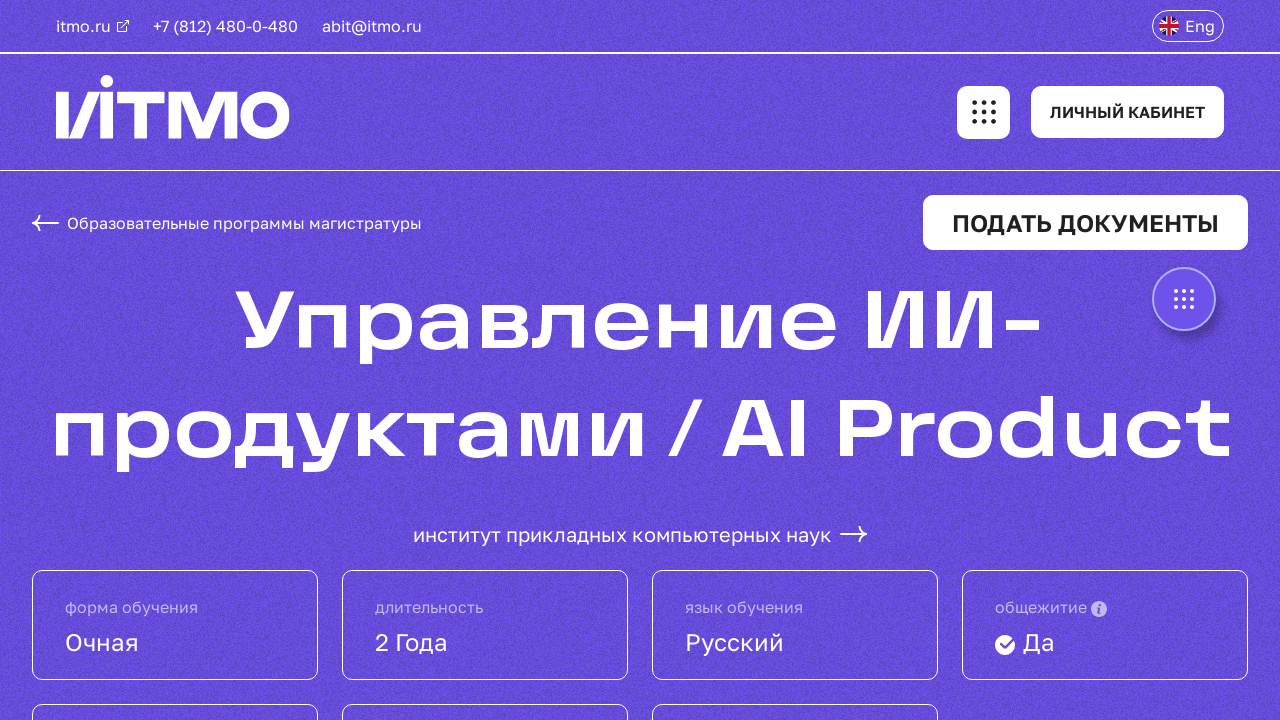